Tests an editable dropdown/combobox by typing a search term and selecting the matching item from the dropdown list

Starting URL: https://react.semantic-ui.com/maximize/dropdown-example-search-selection/

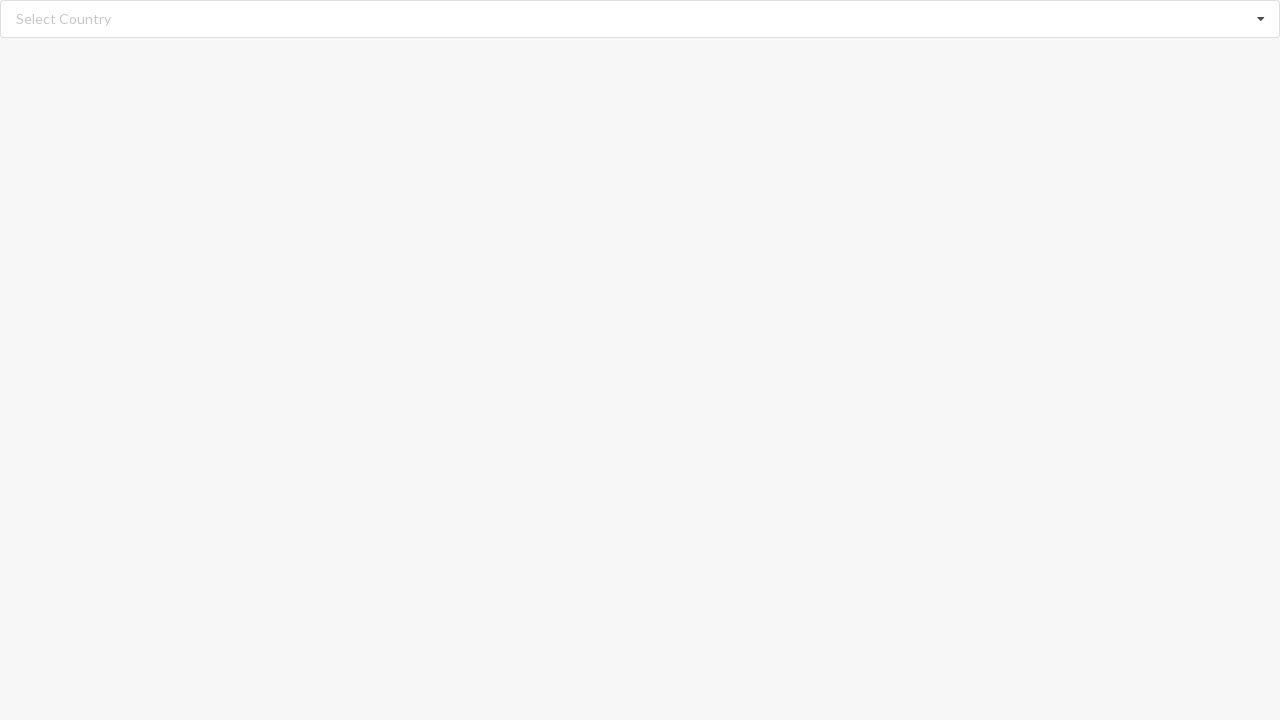

Typed 'Bangladesh' into the editable dropdown search field on input.search
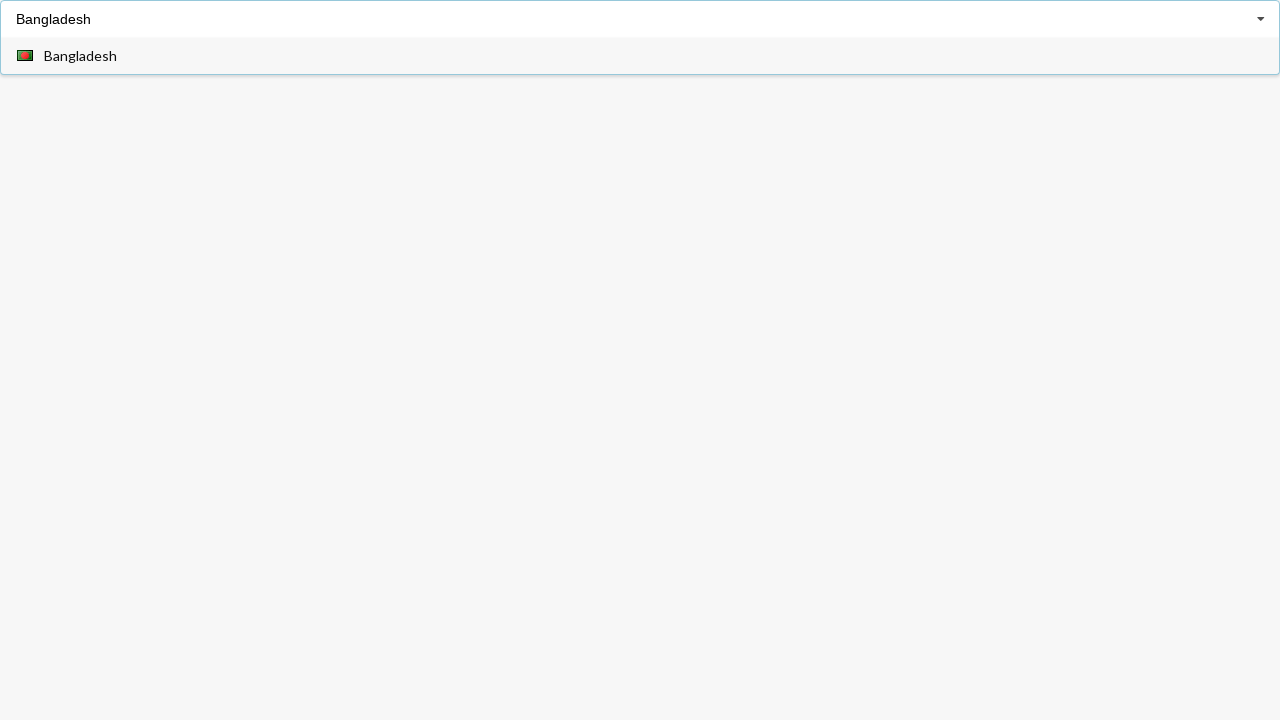

Dropdown list appeared with matching options
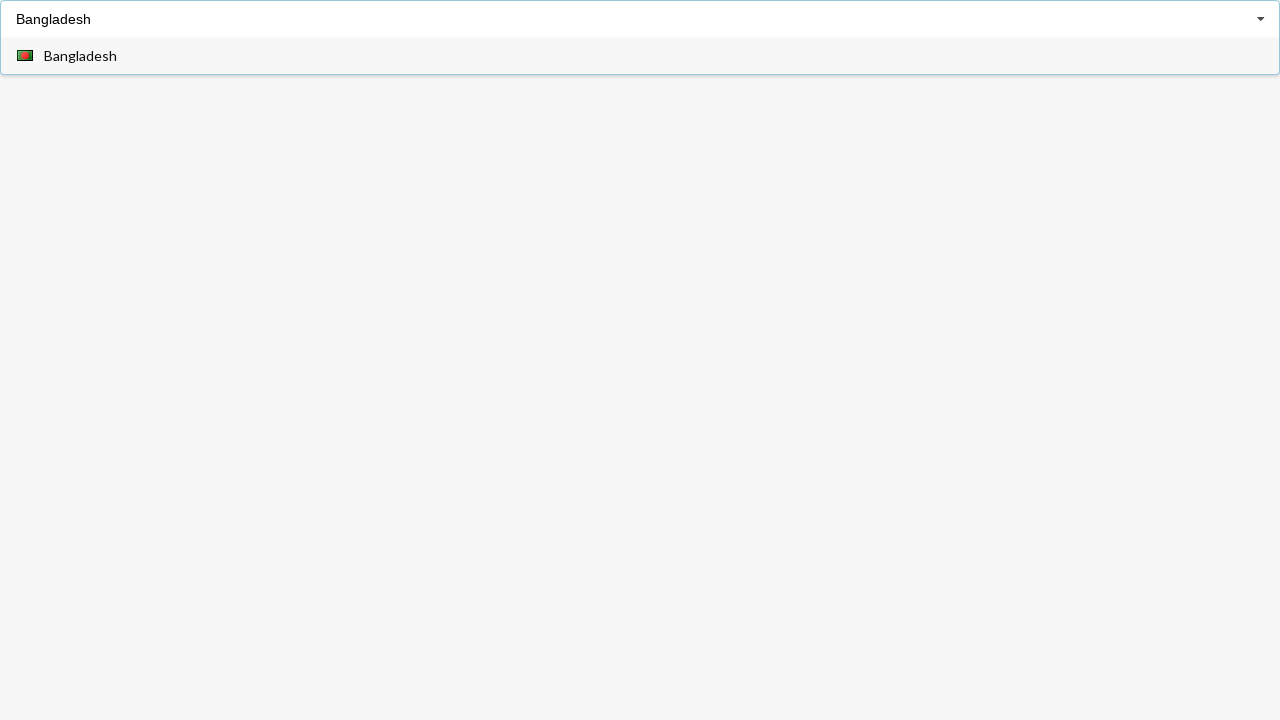

Selected 'Bangladesh' from the dropdown options at (640, 56) on div[role='option']:has-text('Bangladesh')
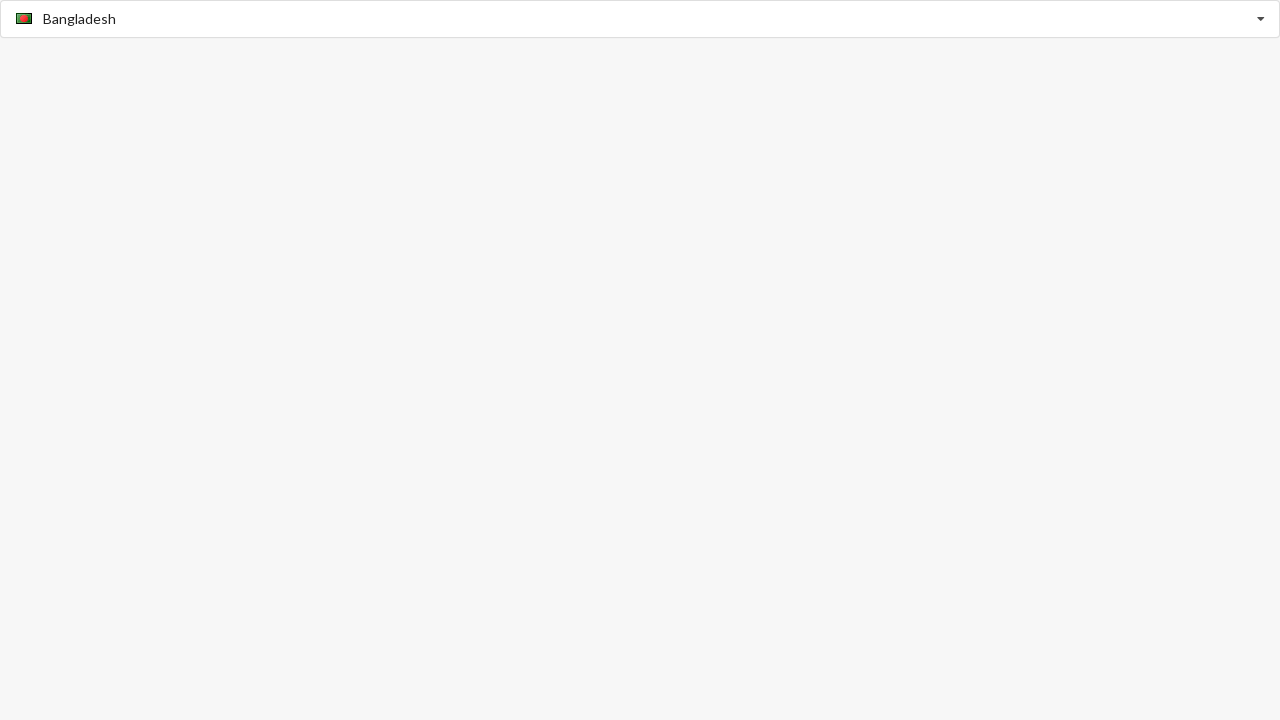

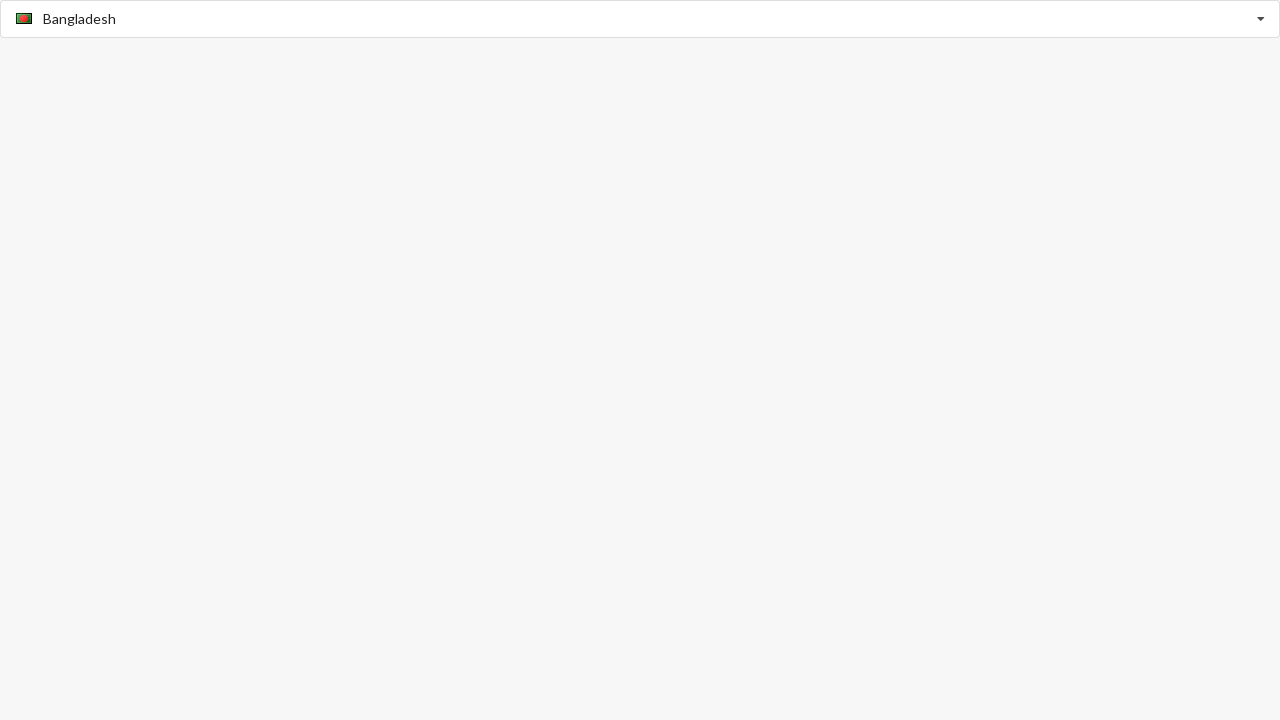